Tests filtering to show only completed todo items

Starting URL: https://demo.playwright.dev/todomvc

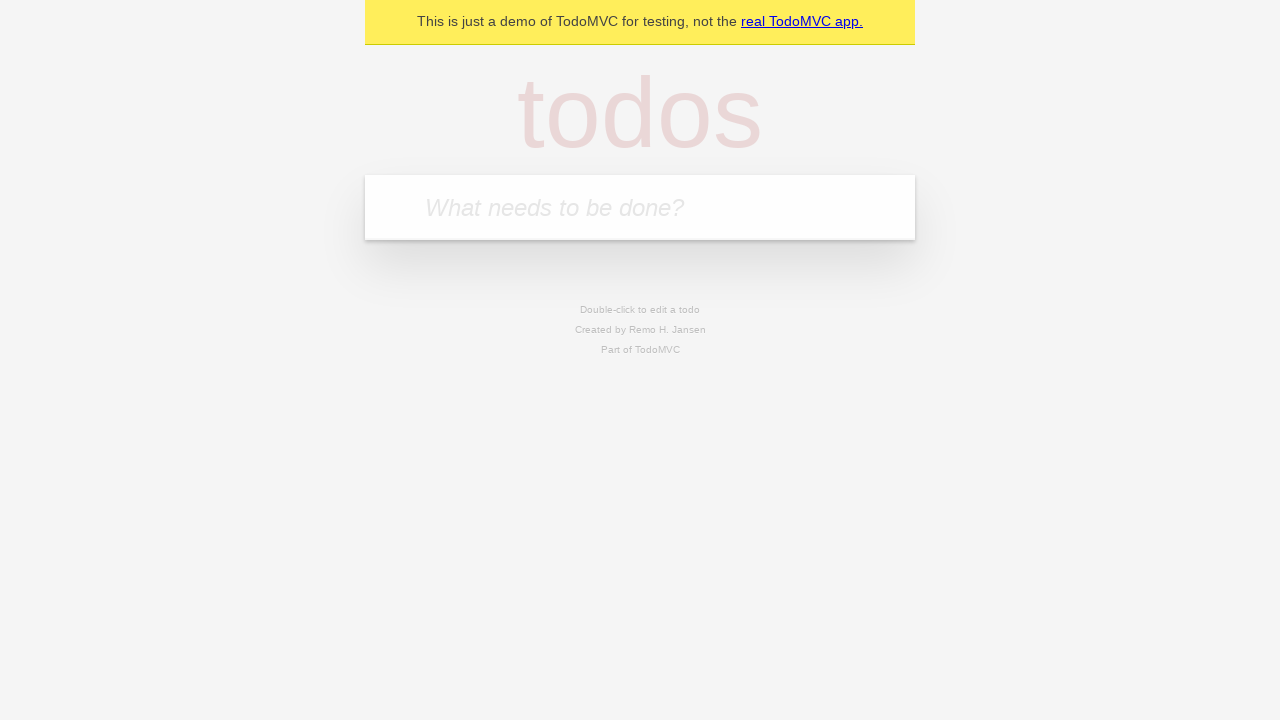

Filled first todo input with 'buy some cheese' on internal:attr=[placeholder="What needs to be done?"i]
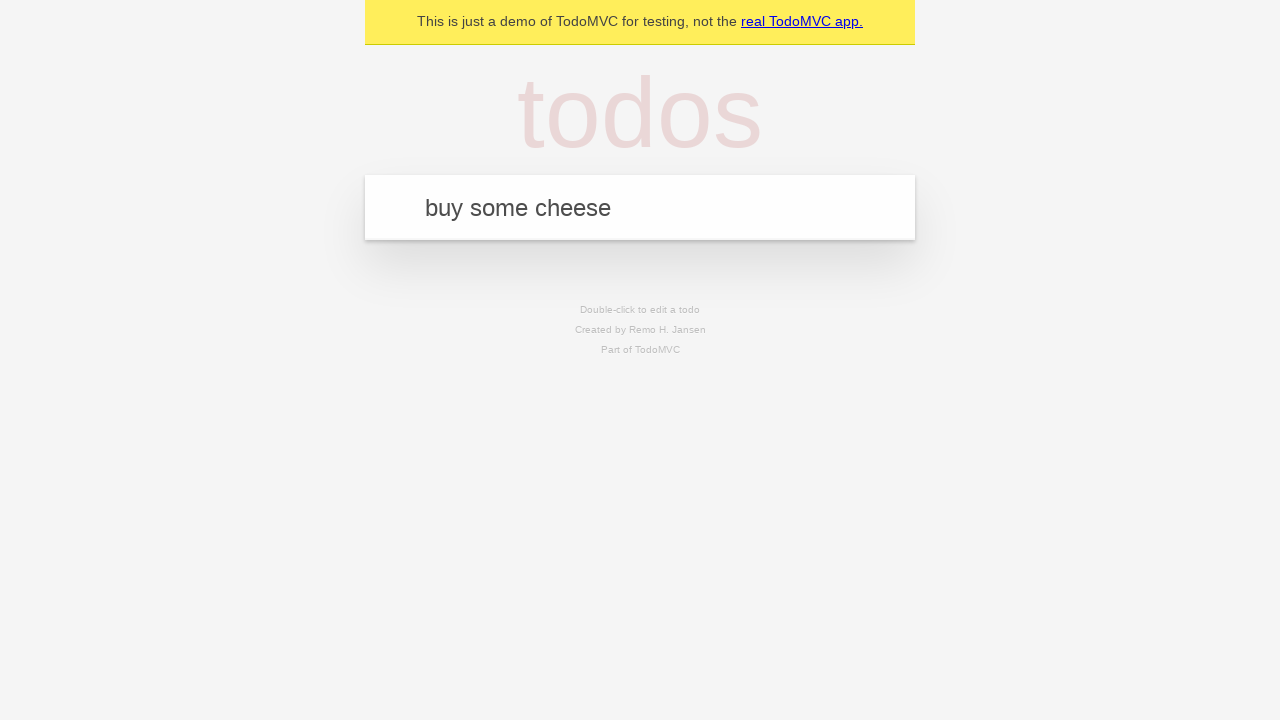

Pressed Enter to add first todo item on internal:attr=[placeholder="What needs to be done?"i]
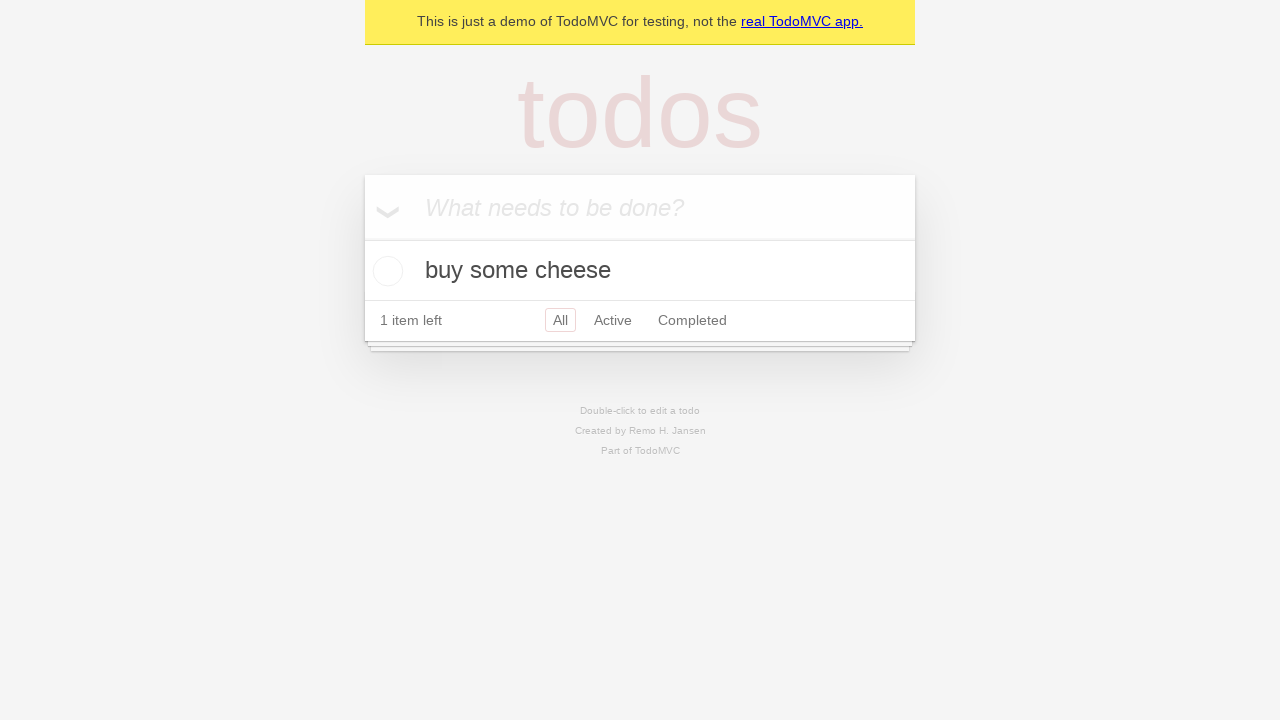

Filled second todo input with 'feed the cat' on internal:attr=[placeholder="What needs to be done?"i]
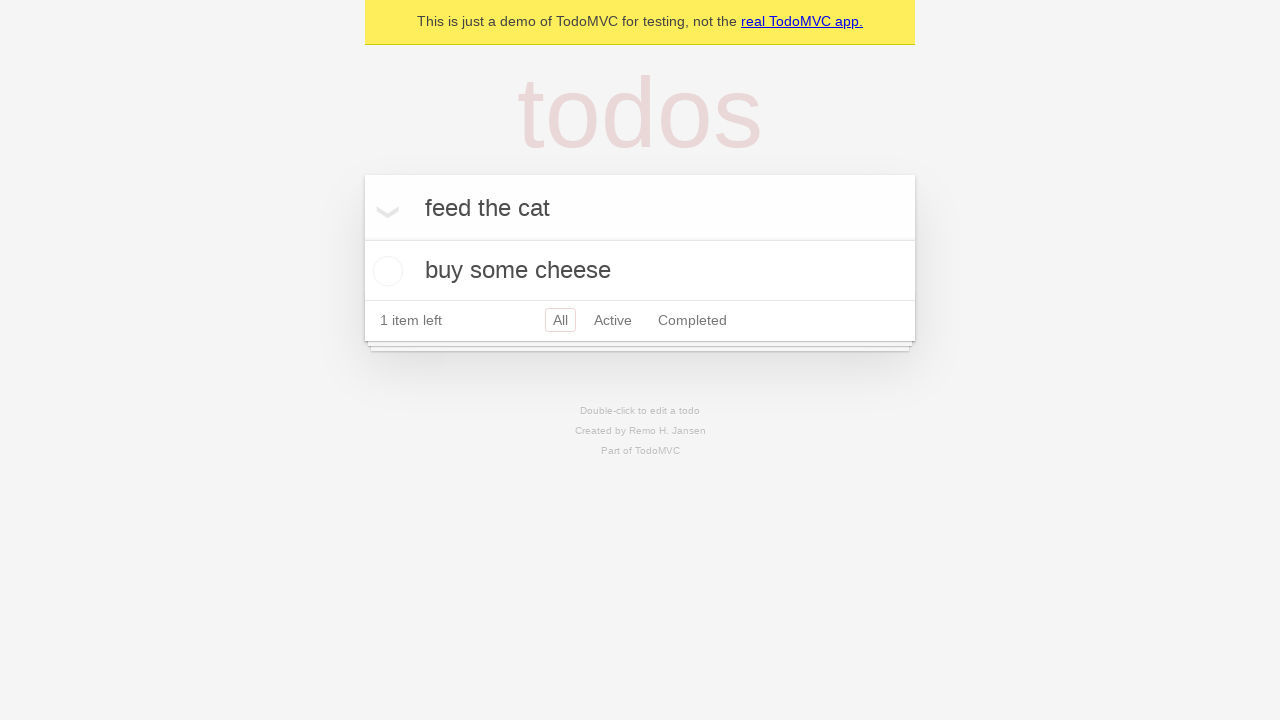

Pressed Enter to add second todo item on internal:attr=[placeholder="What needs to be done?"i]
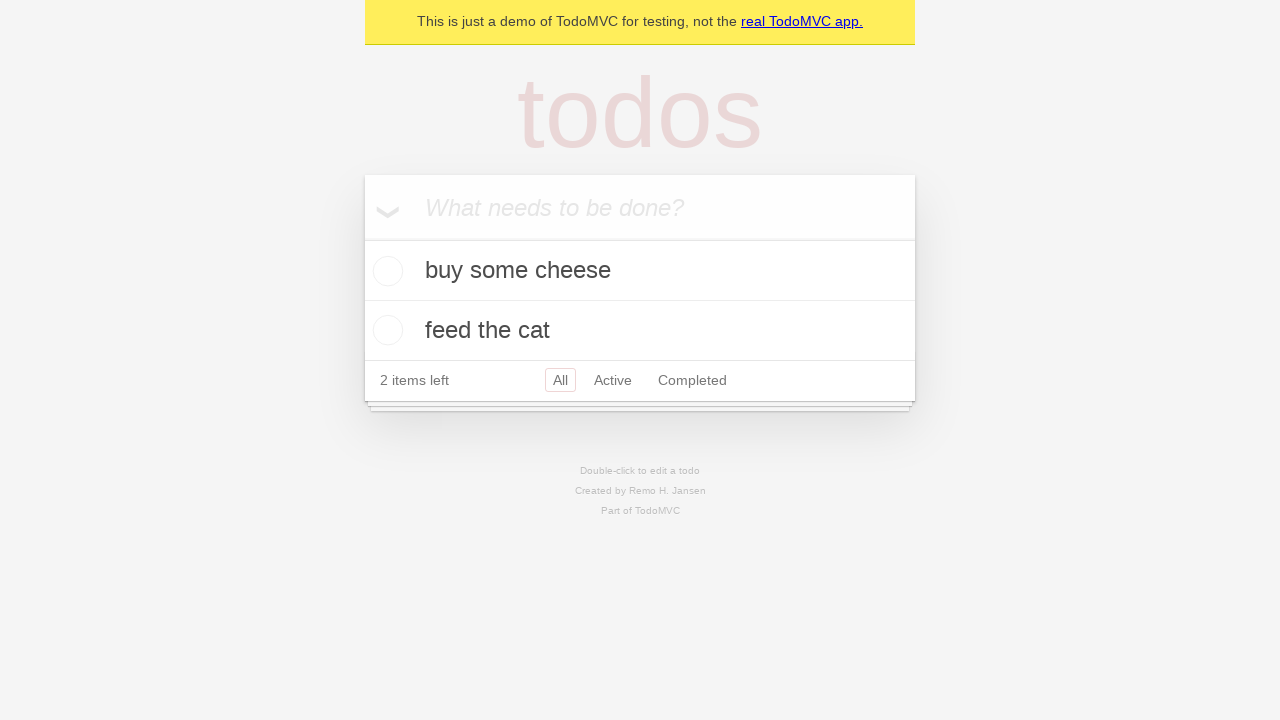

Filled third todo input with 'book a doctors appointment' on internal:attr=[placeholder="What needs to be done?"i]
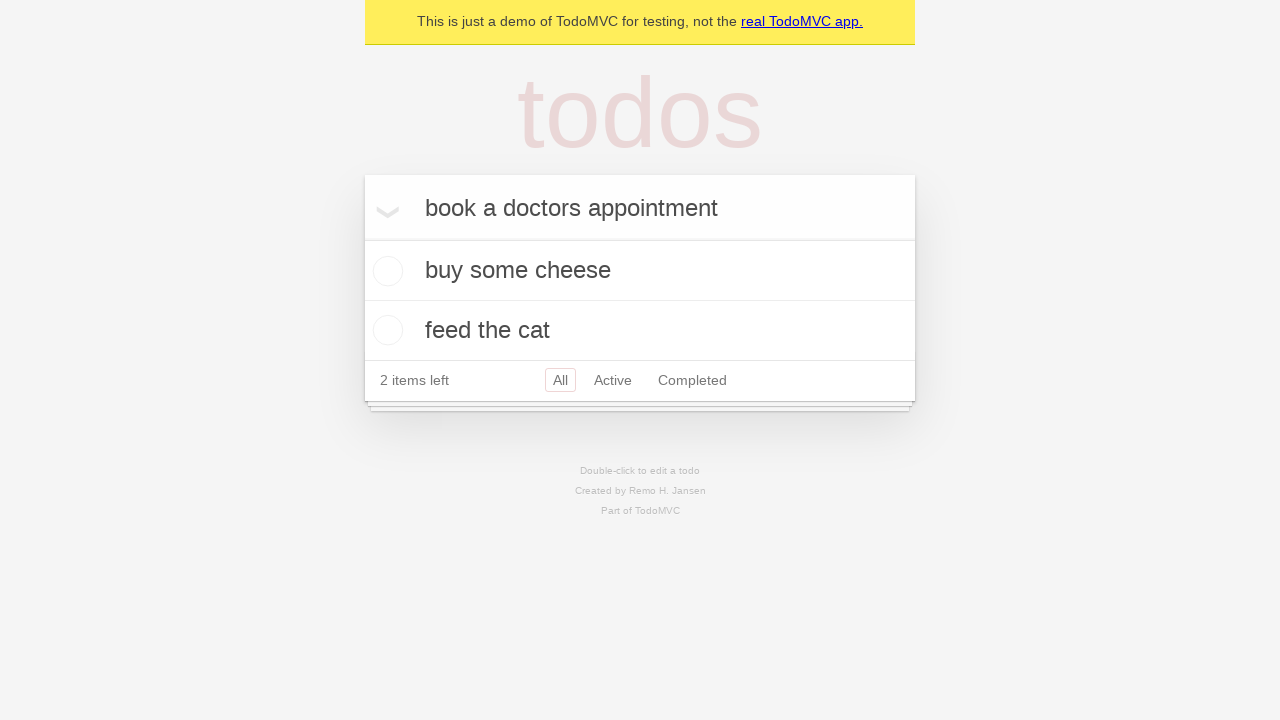

Pressed Enter to add third todo item on internal:attr=[placeholder="What needs to be done?"i]
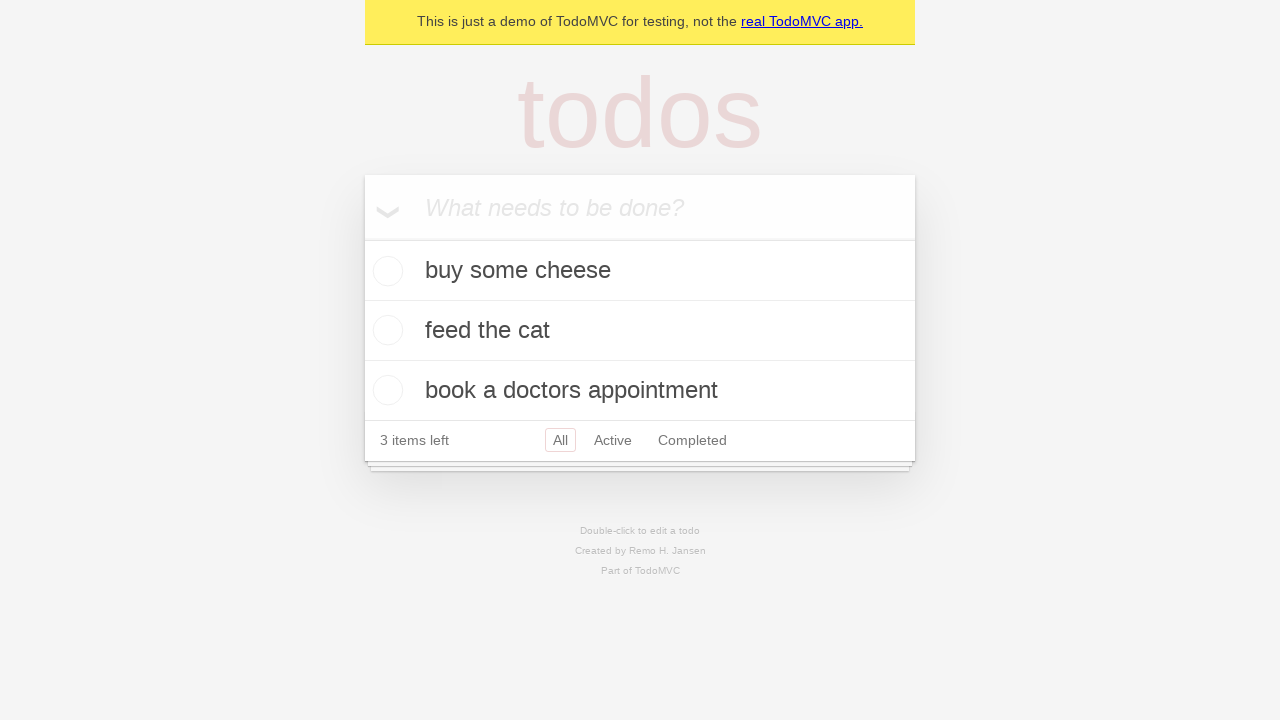

Marked second todo item as complete by checking its checkbox at (385, 330) on internal:testid=[data-testid="todo-item"s] >> nth=1 >> internal:role=checkbox
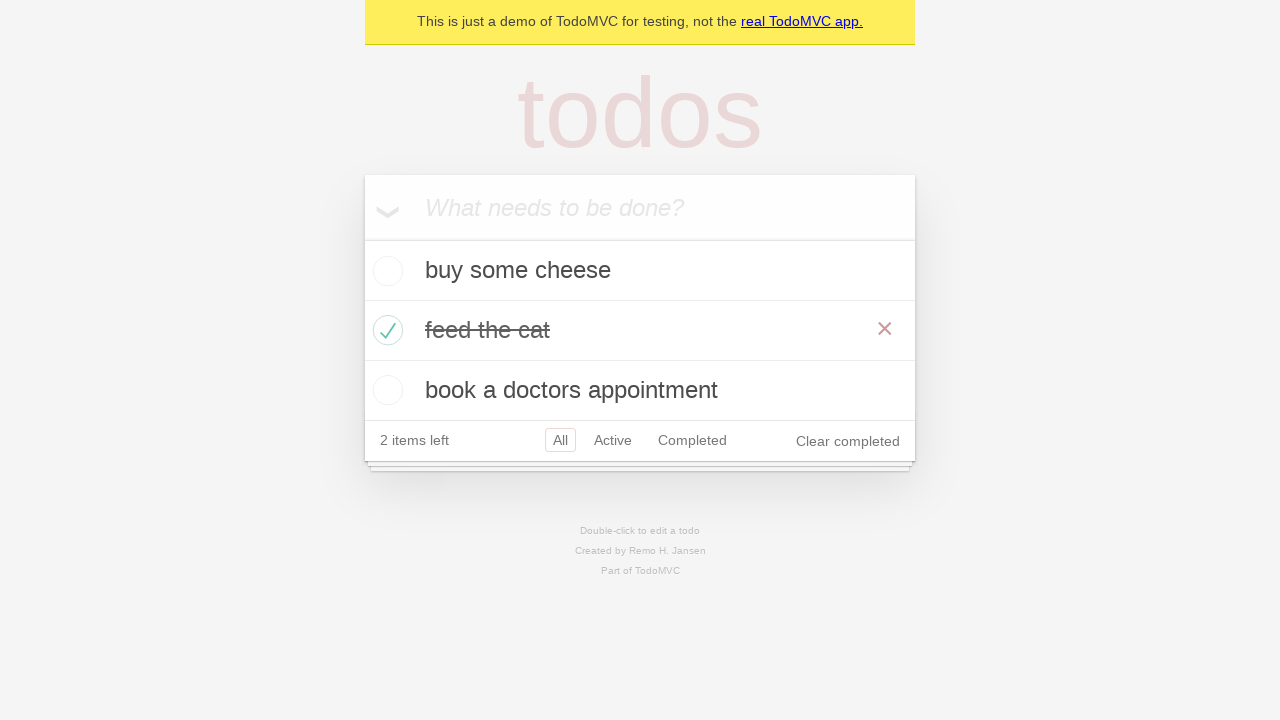

Clicked the 'Completed' filter link to show only completed items at (692, 440) on internal:role=link[name="Completed"i]
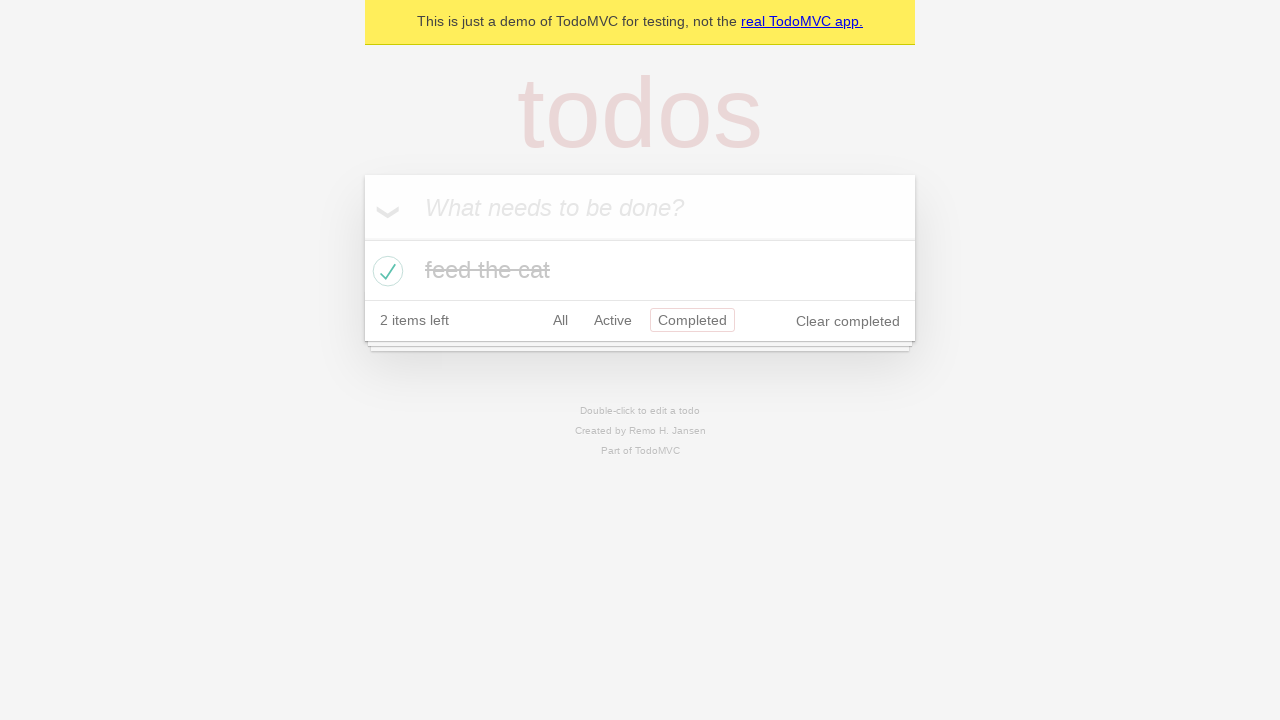

Verified that exactly 1 completed todo item is displayed
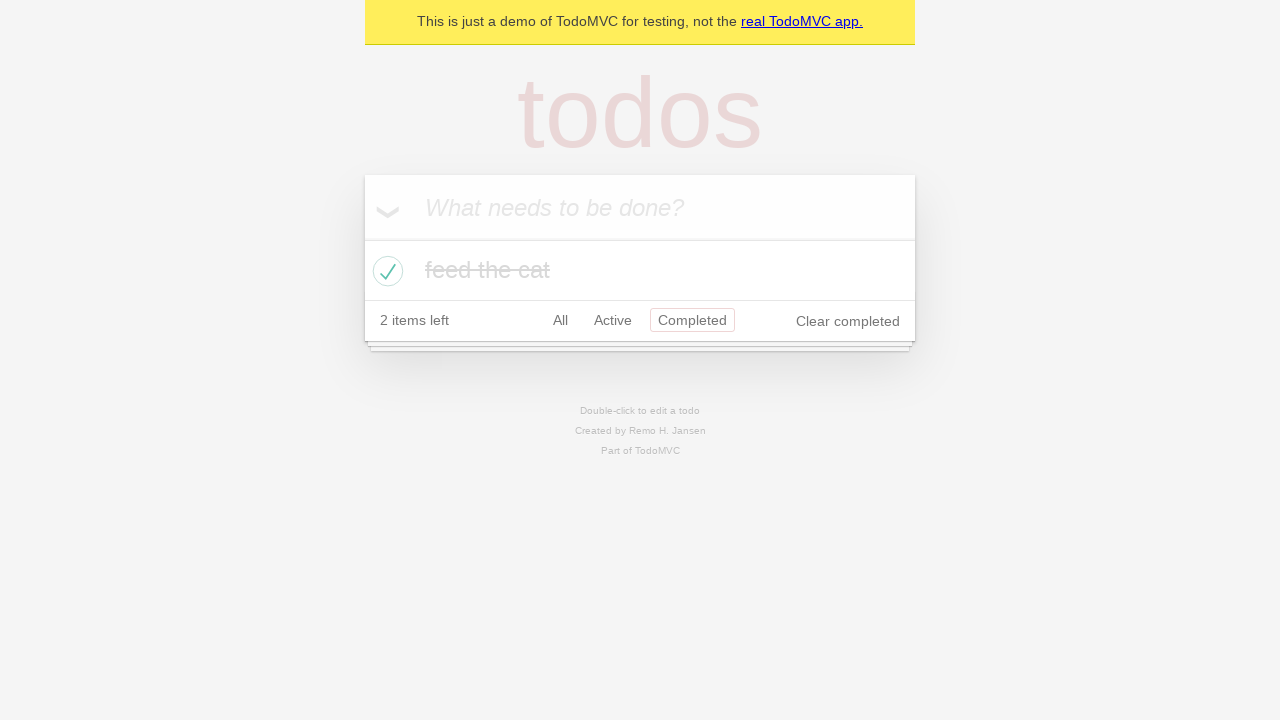

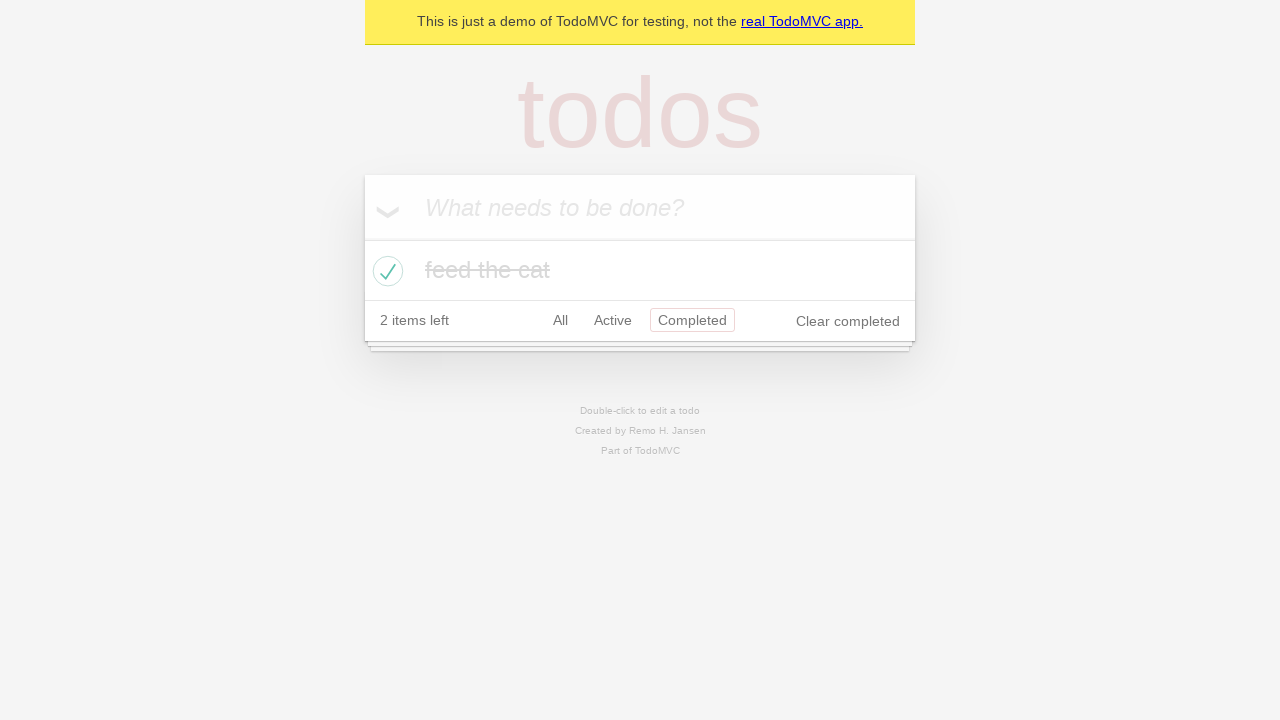